Tests that the counter displays the current number of todo items

Starting URL: https://demo.playwright.dev/todomvc

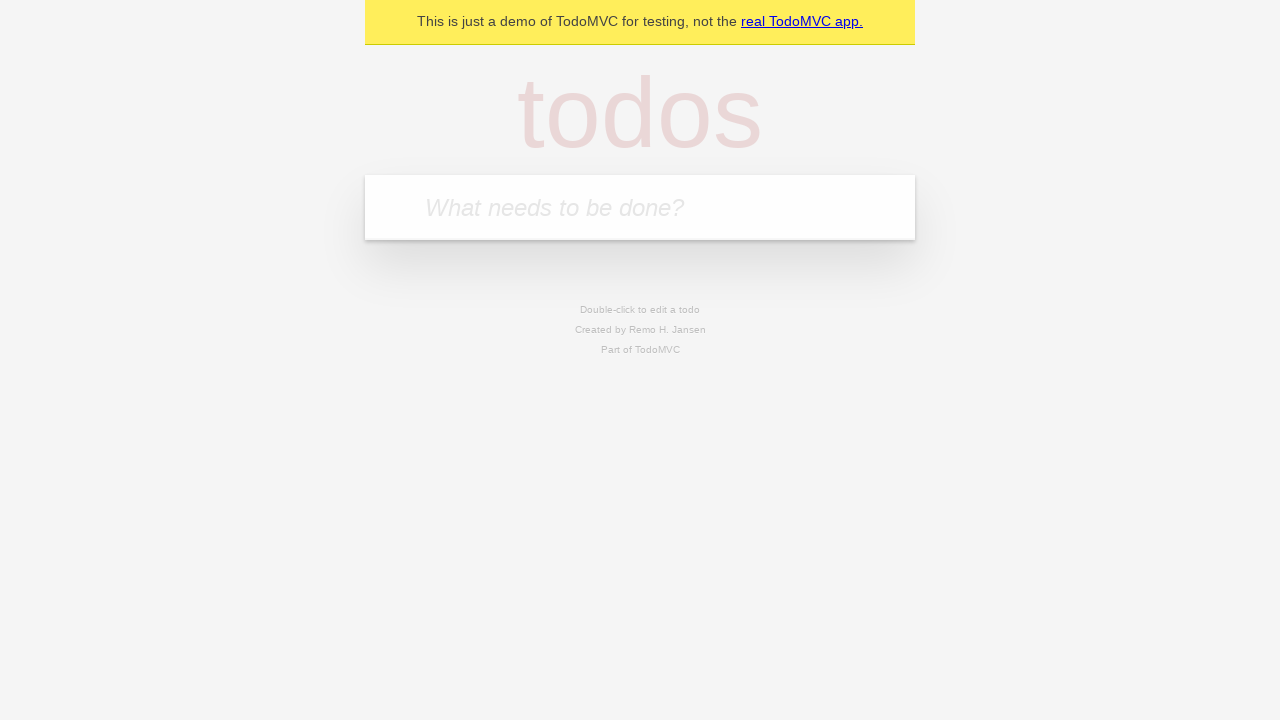

Located the 'What needs to be done?' input field
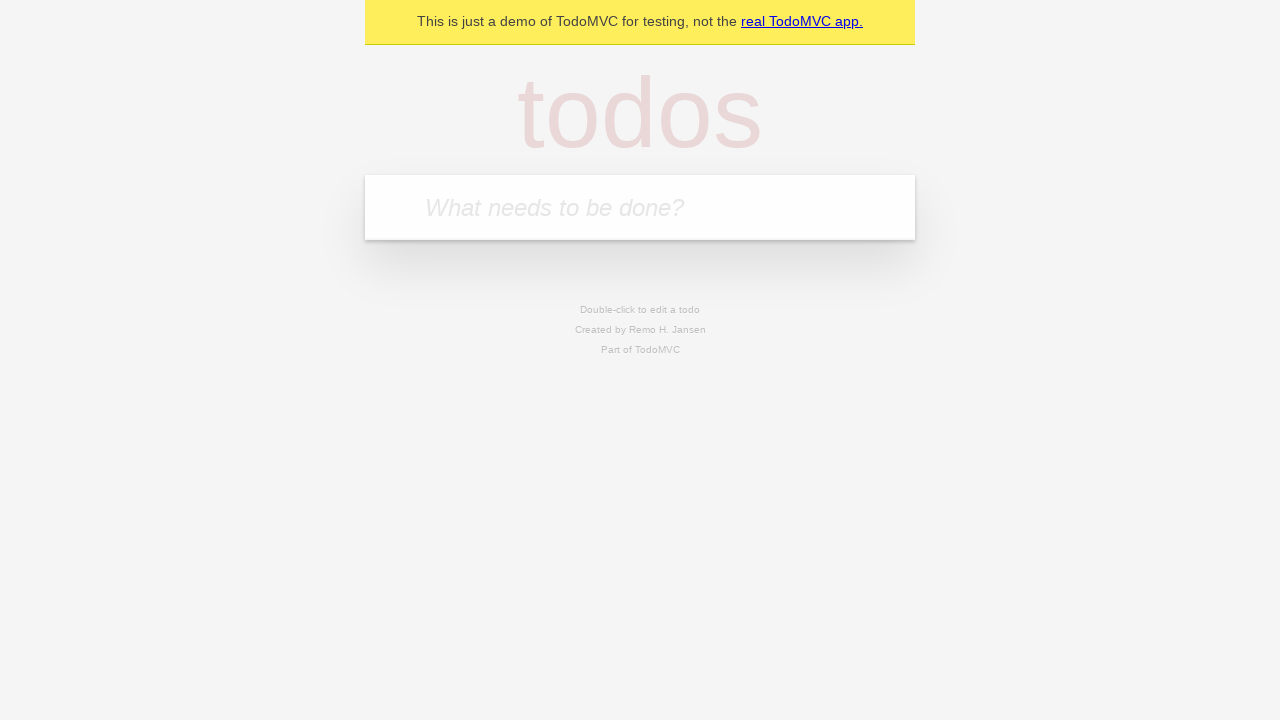

Filled first todo input with 'buy some cheese' on internal:attr=[placeholder="What needs to be done?"i]
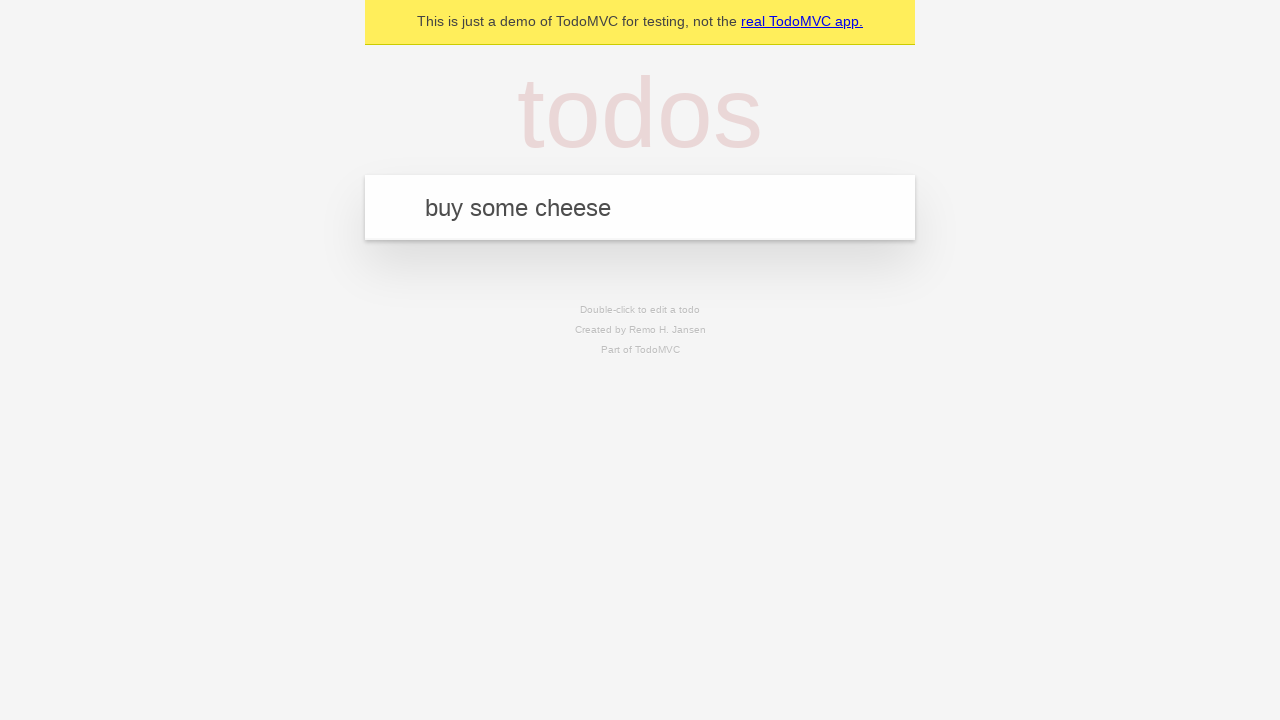

Pressed Enter to create first todo on internal:attr=[placeholder="What needs to be done?"i]
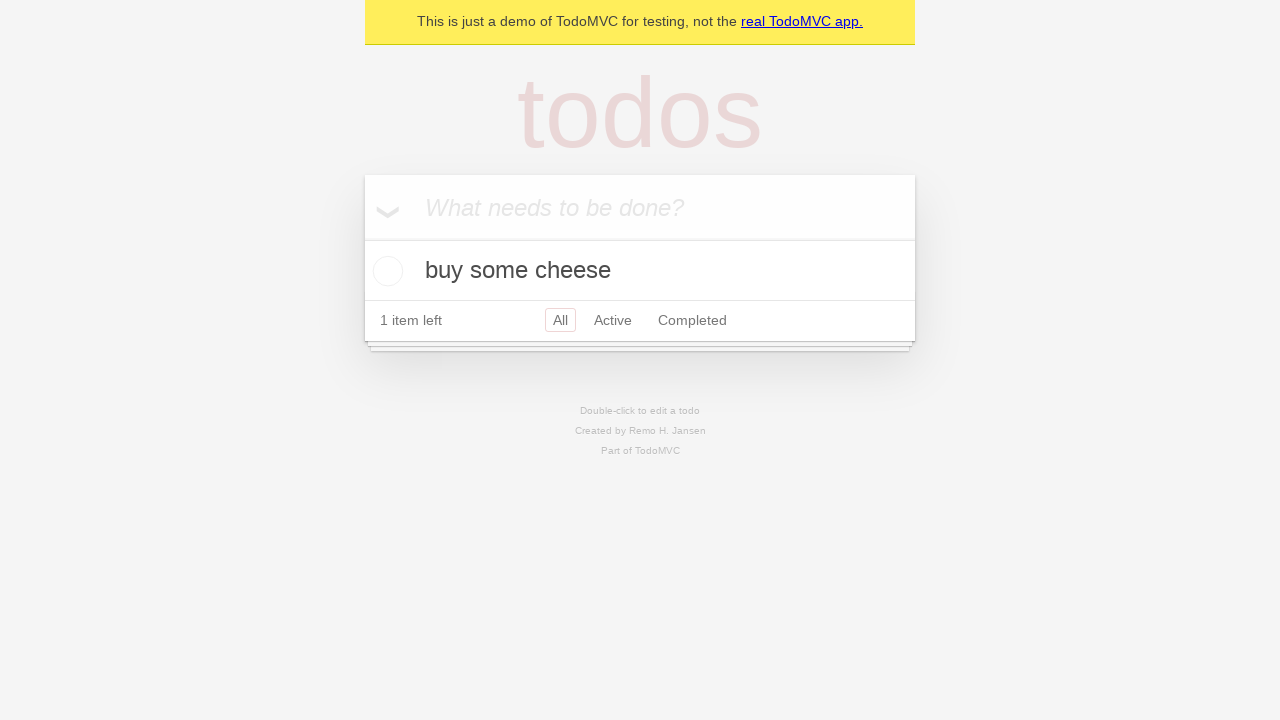

Todo counter appeared showing 1 item
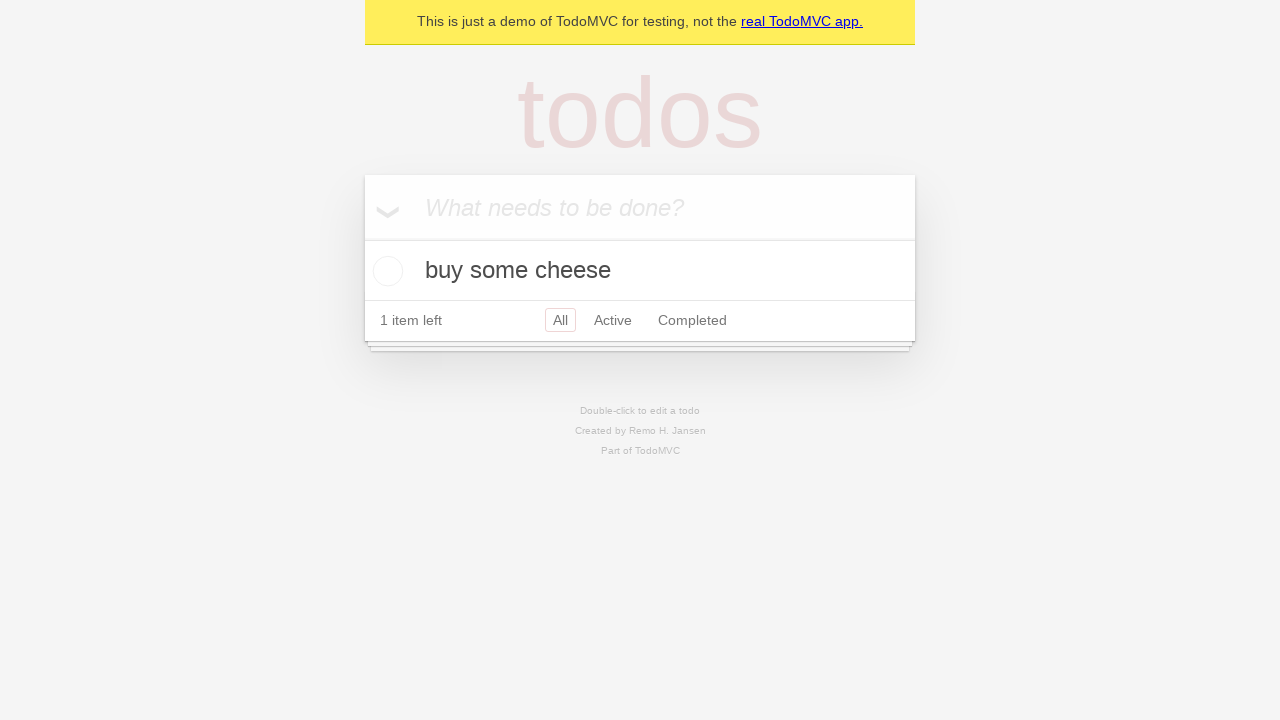

Filled second todo input with 'feed the cat' on internal:attr=[placeholder="What needs to be done?"i]
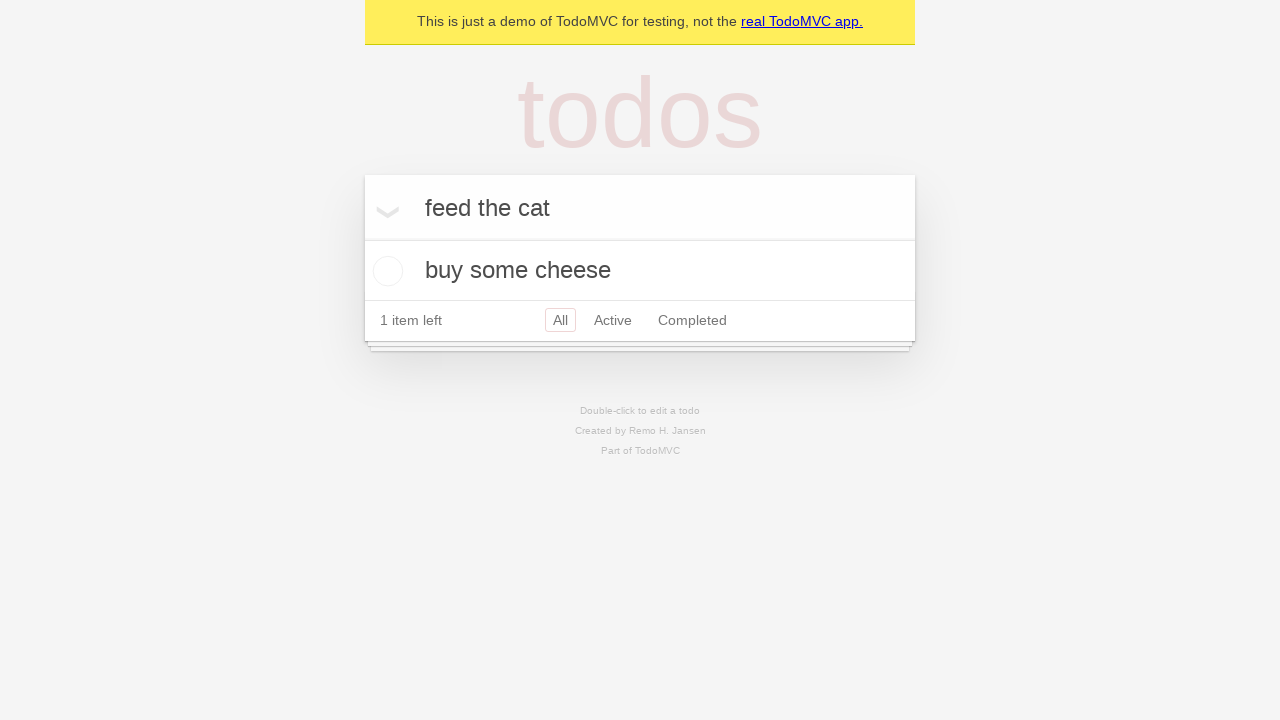

Pressed Enter to create second todo on internal:attr=[placeholder="What needs to be done?"i]
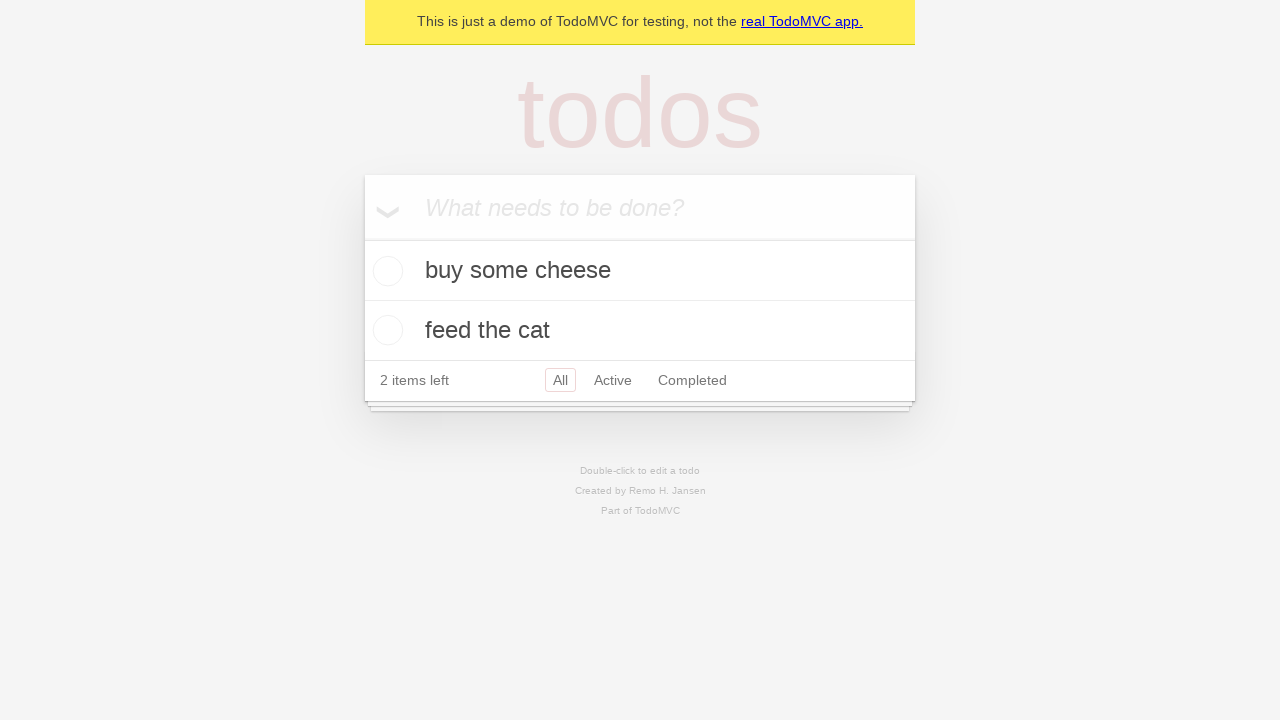

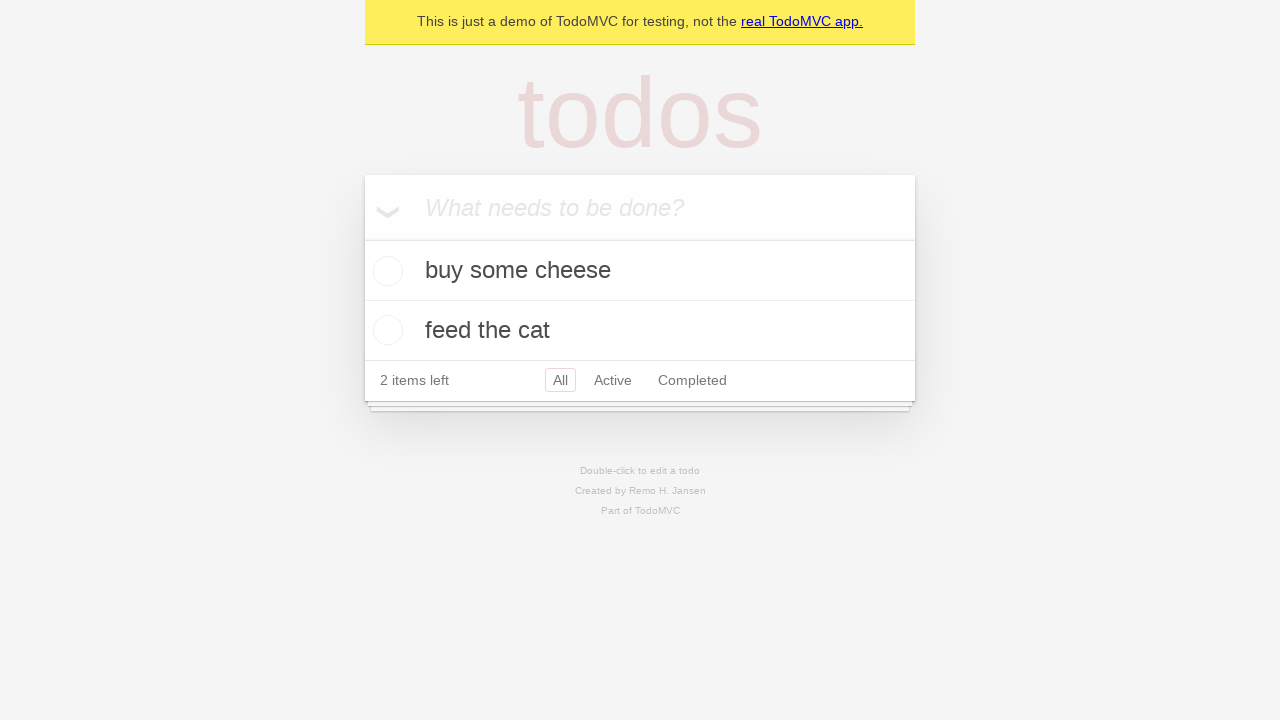